Tests contact form submission by filling in name, email, subject and message fields, then submitting the form and verifying success

Starting URL: https://automationexercise.com/contact_us

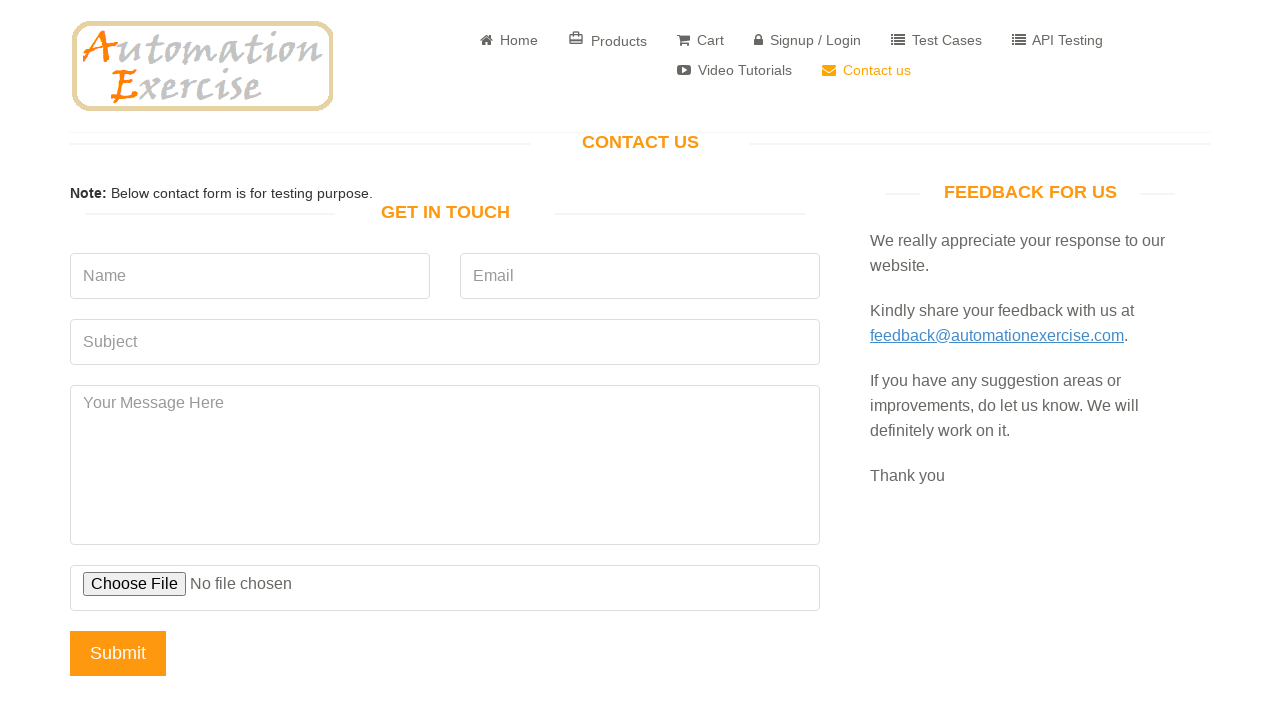

Set up dialog handler to accept dialogs
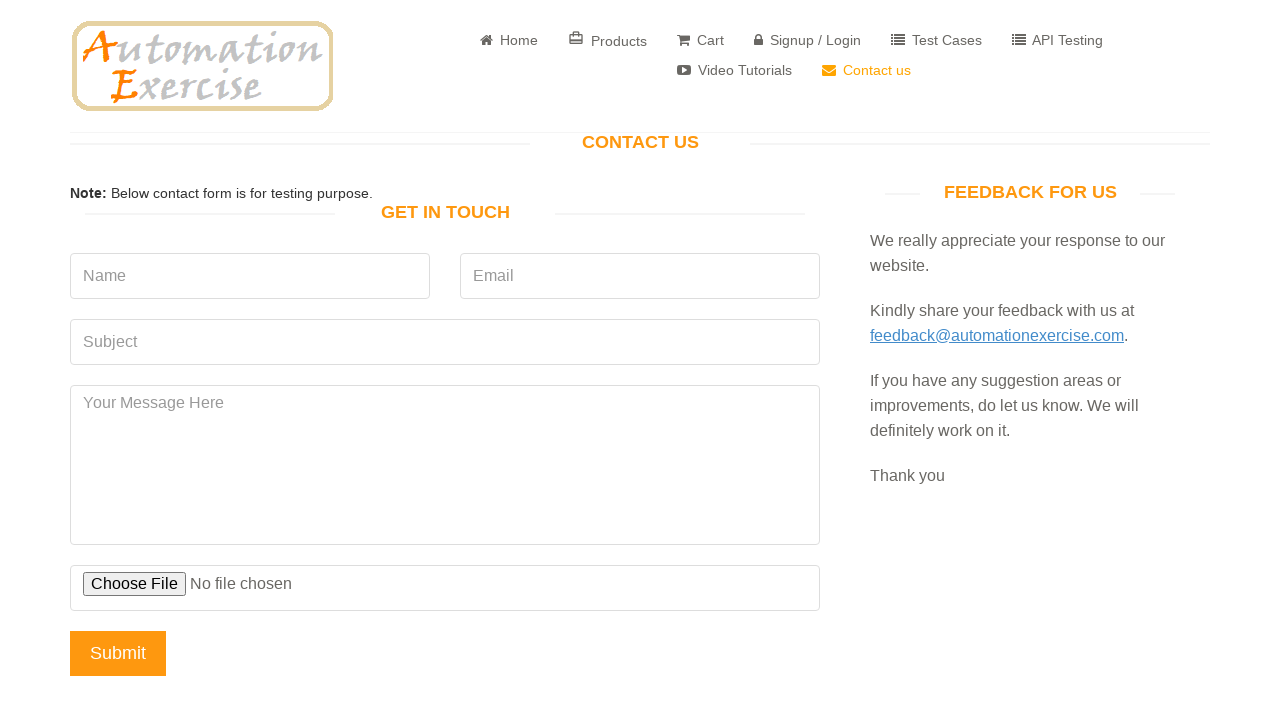

Filled name field with 'Sarah Johnson' on input[data-qa='name']
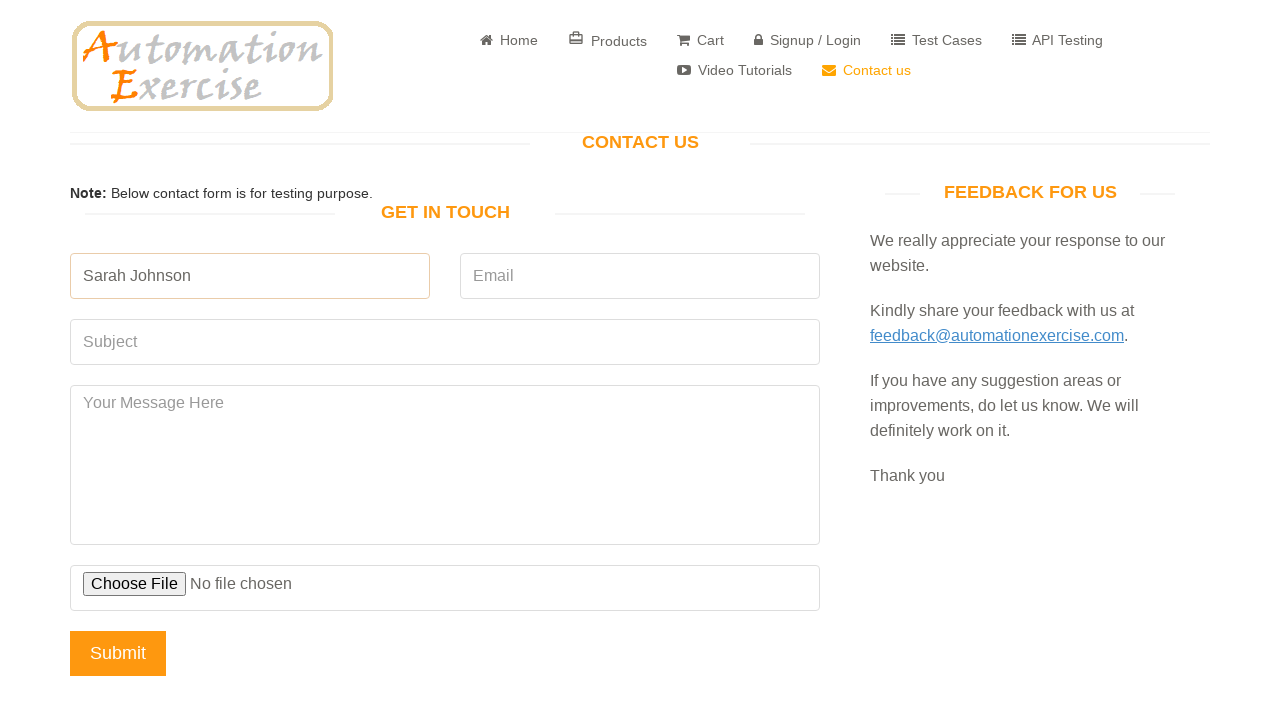

Filled email field with 'sarah.johnson@testmail.com' on input[data-qa='email']
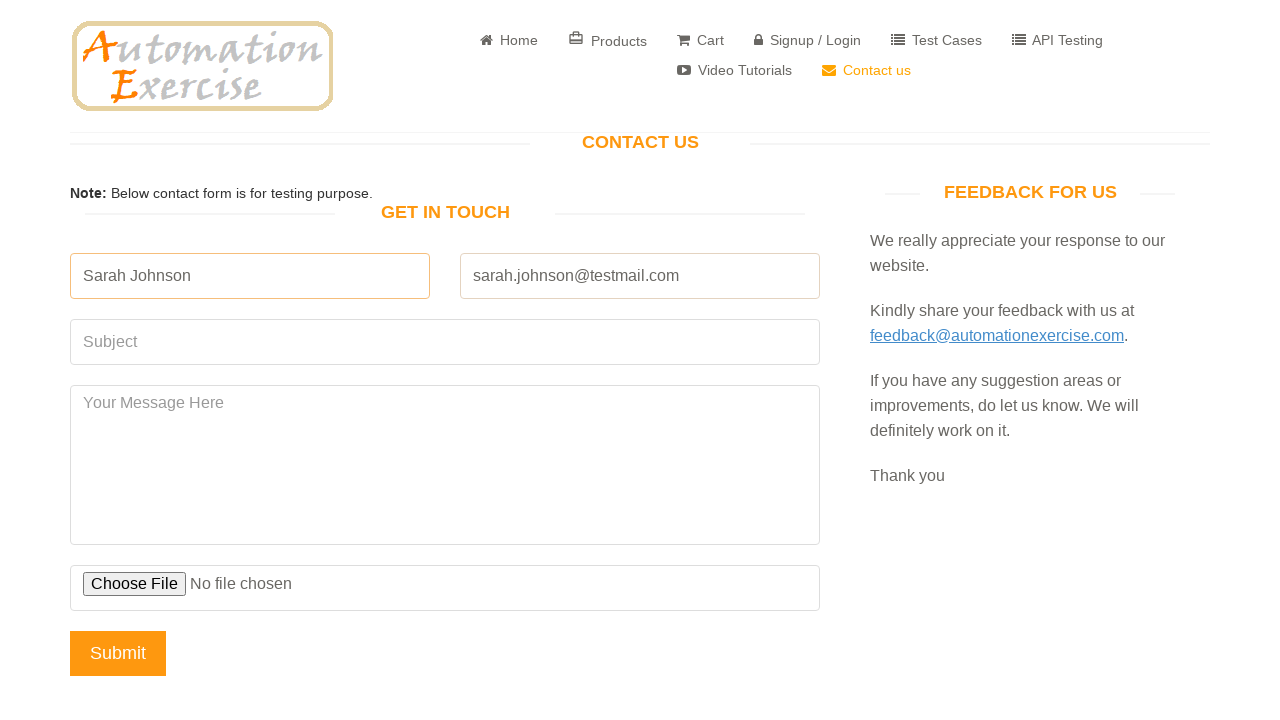

Filled subject field with 'Product Inquiry' on input[data-qa='subject']
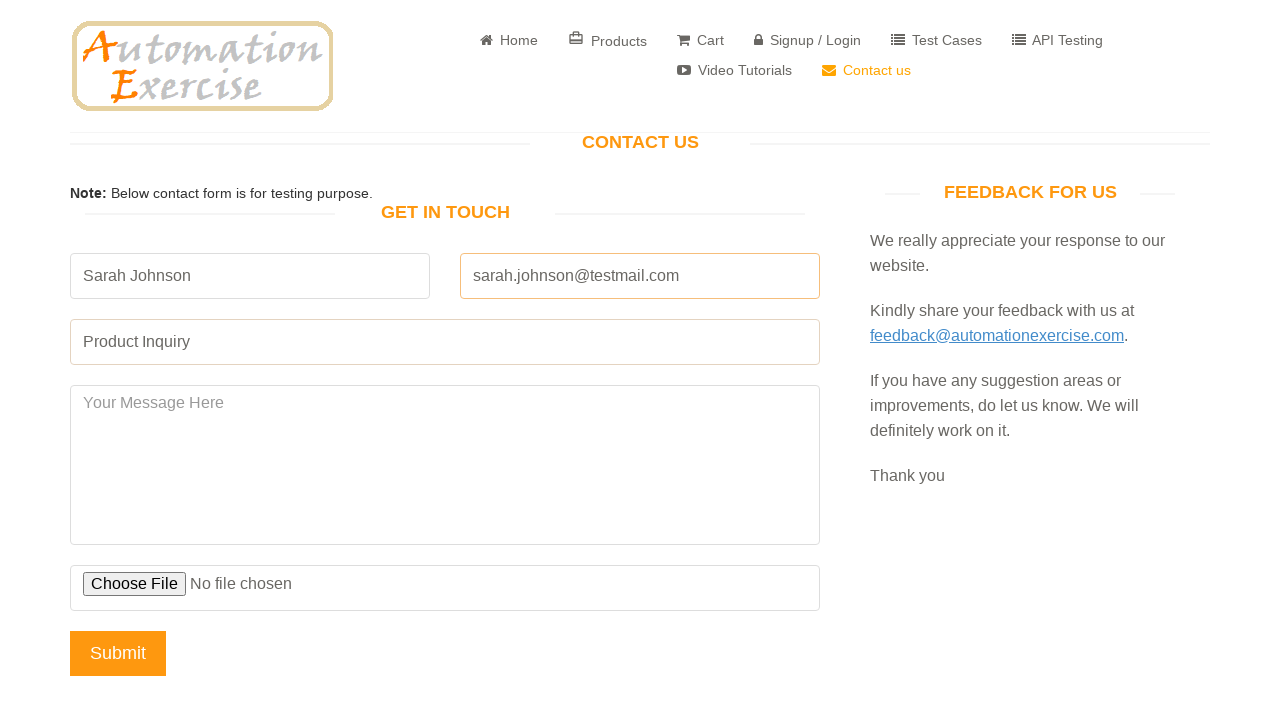

Filled message field with product inquiry text on textarea[data-qa='message']
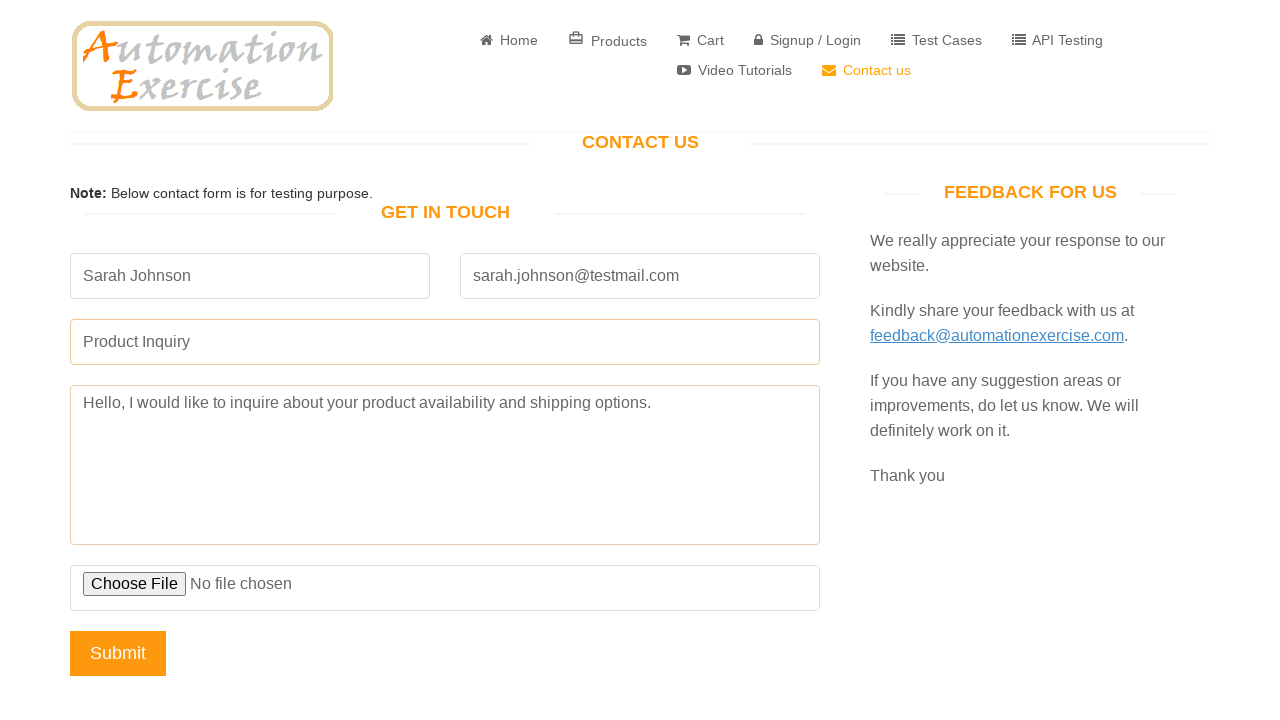

Clicked submit button to submit contact form at (118, 653) on input[data-qa='submit-button']
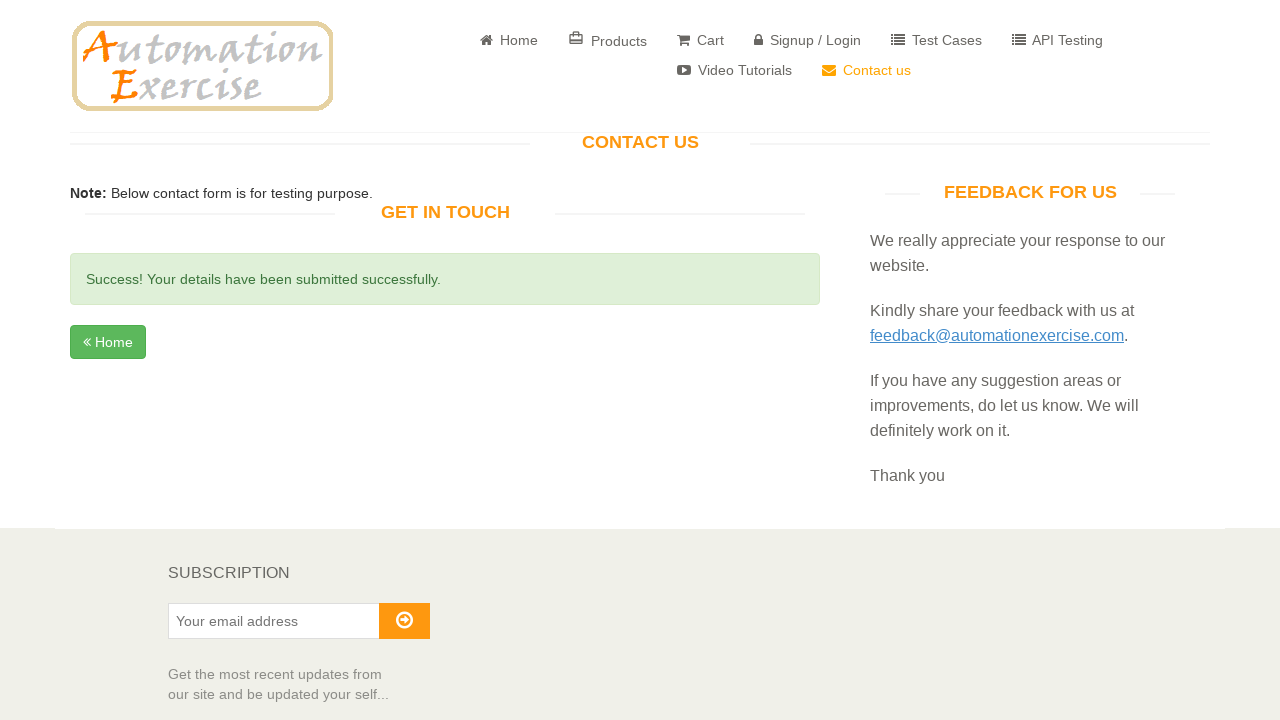

Success message appeared confirming form submission
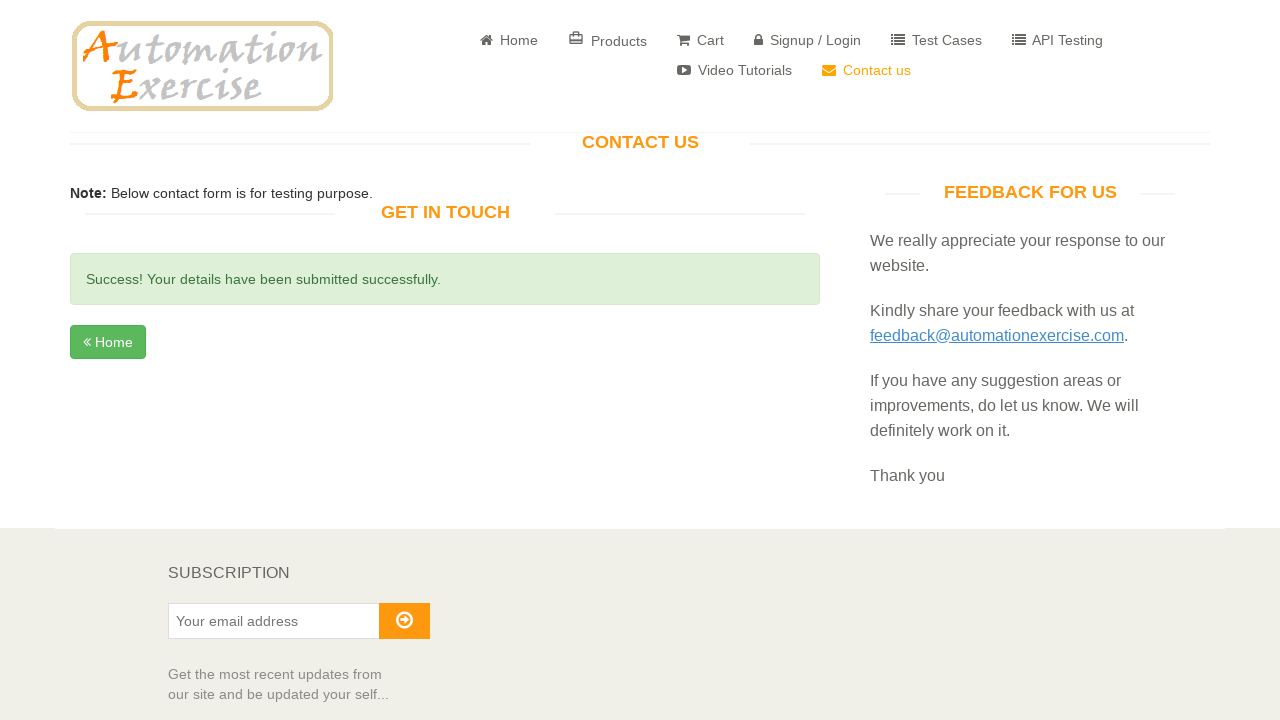

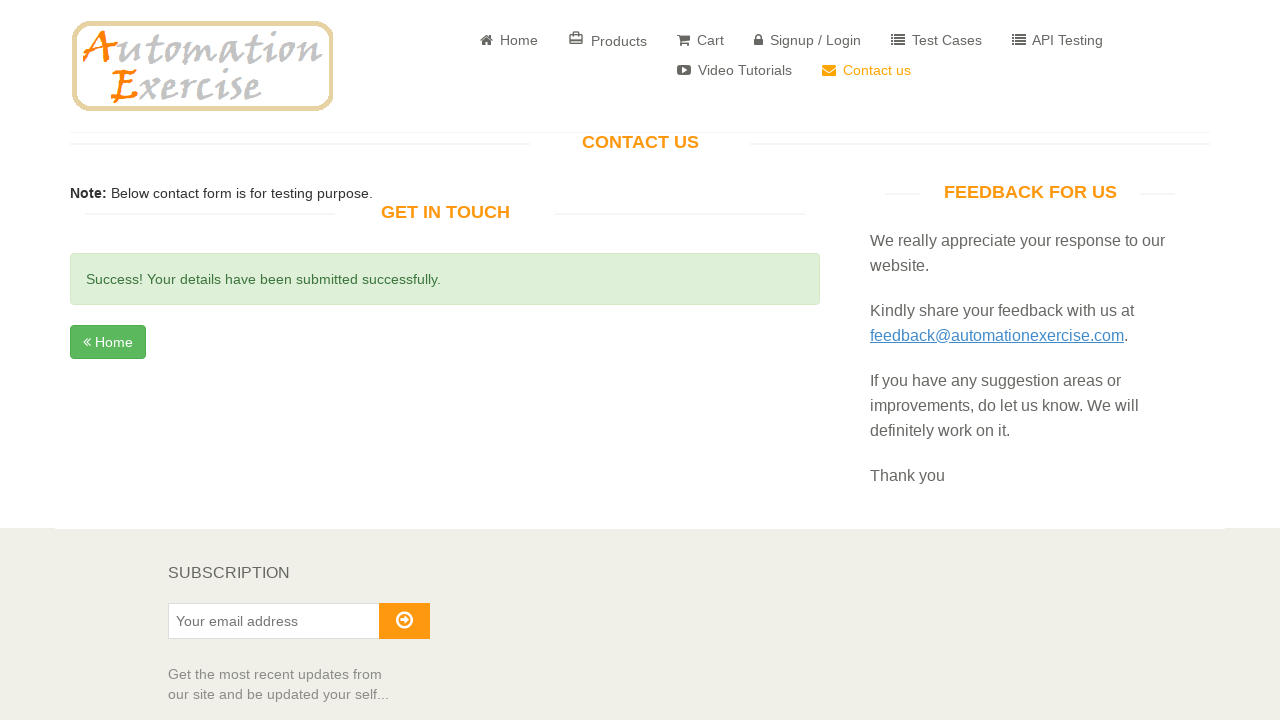